Tests form date selection functionality by choosing a specific day, month, and year from dropdown menus on a test form page.

Starting URL: https://kodilla.com/pl/test/form

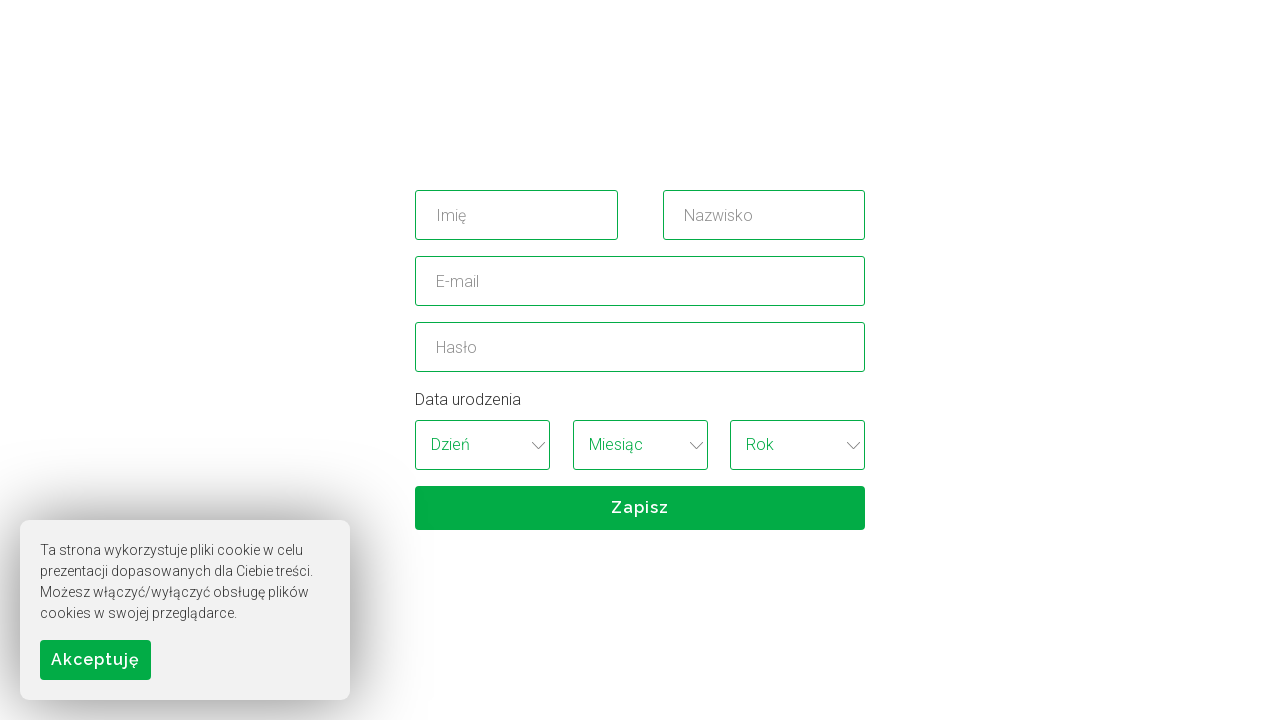

Selected 16th day from day dropdown on #day
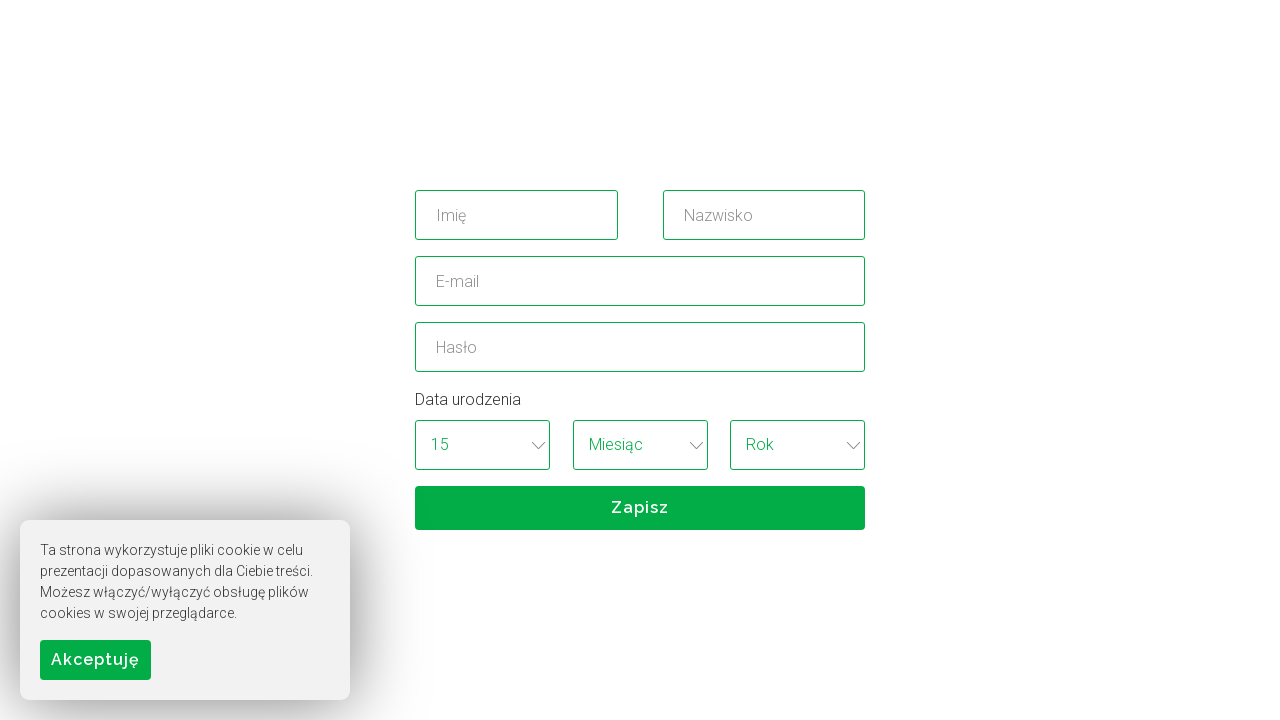

Selected July (month 7) from month dropdown on #month
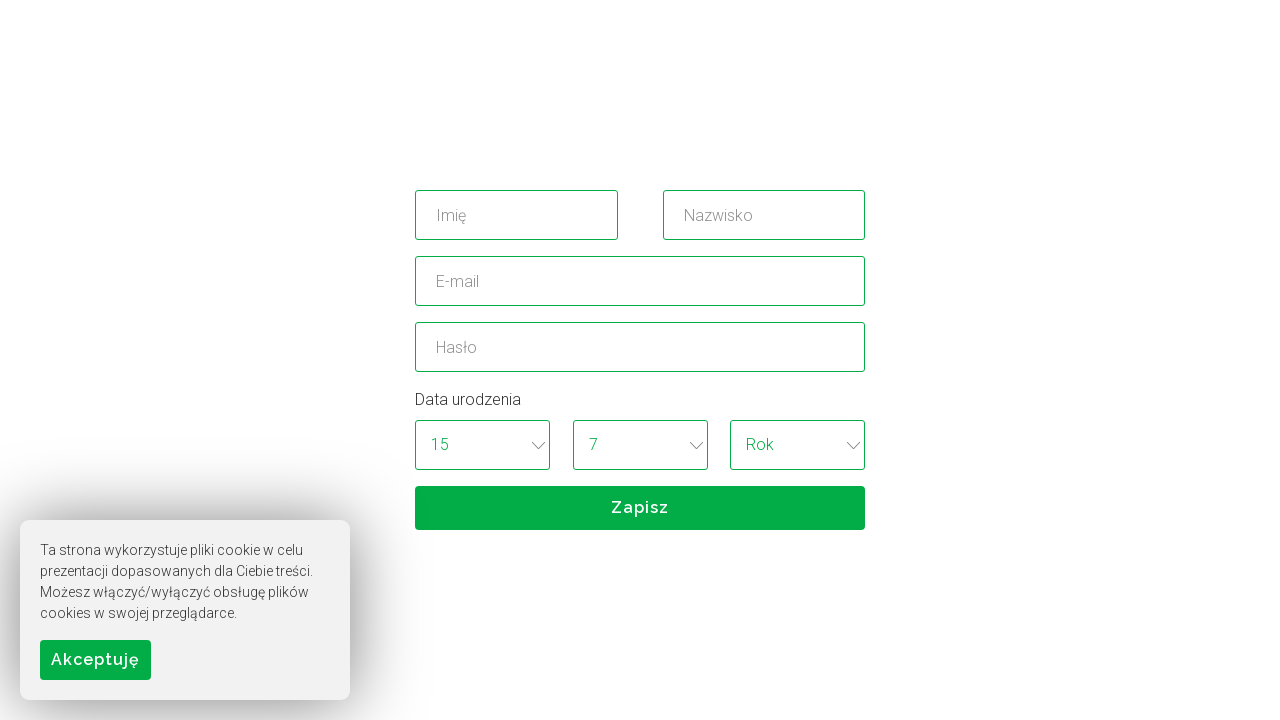

Selected 1996 from year dropdown on #year
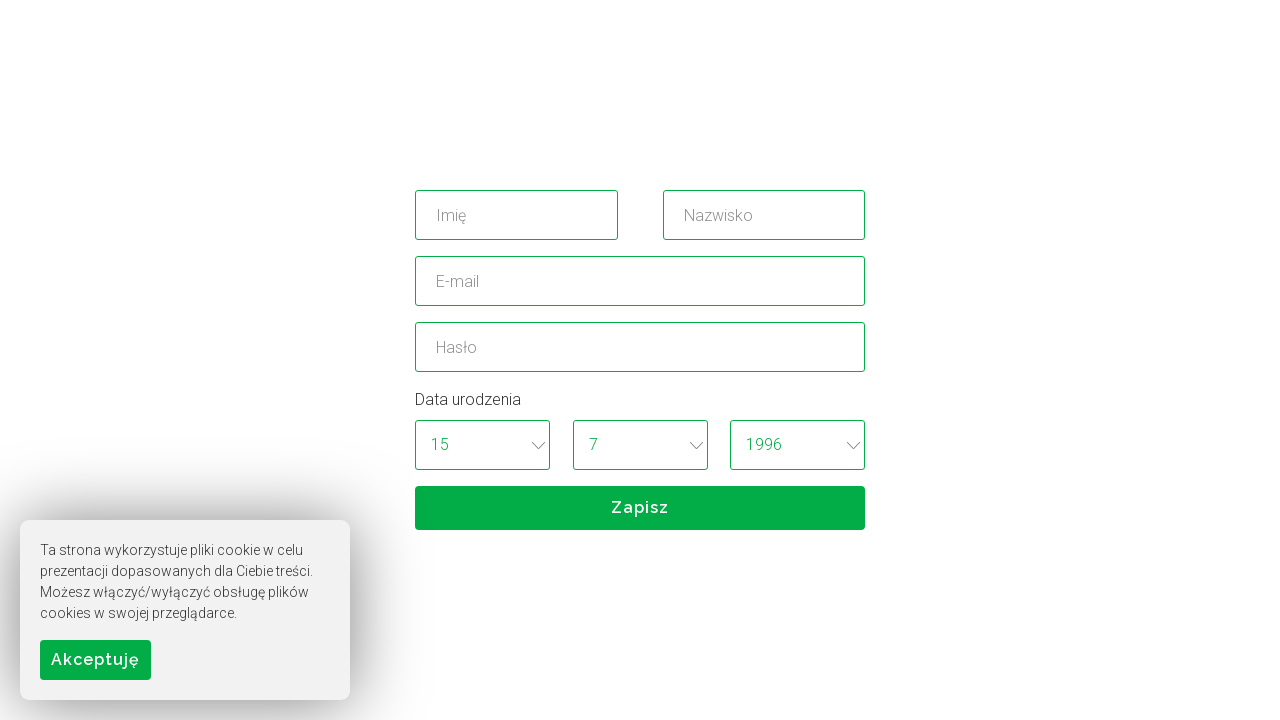

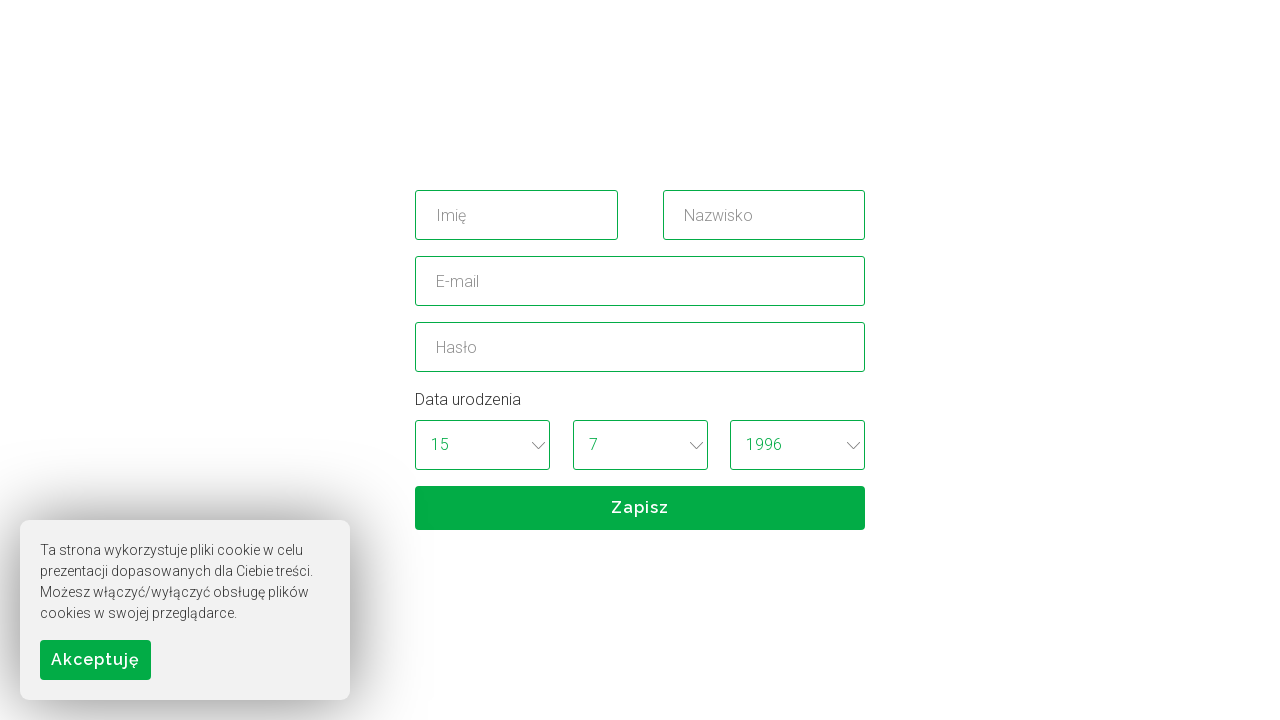